Tests modal interaction by closing a modal that appears on page load and then clicking a link to re-enable the modal

Starting URL: http://the-internet.herokuapp.com/entry_ad

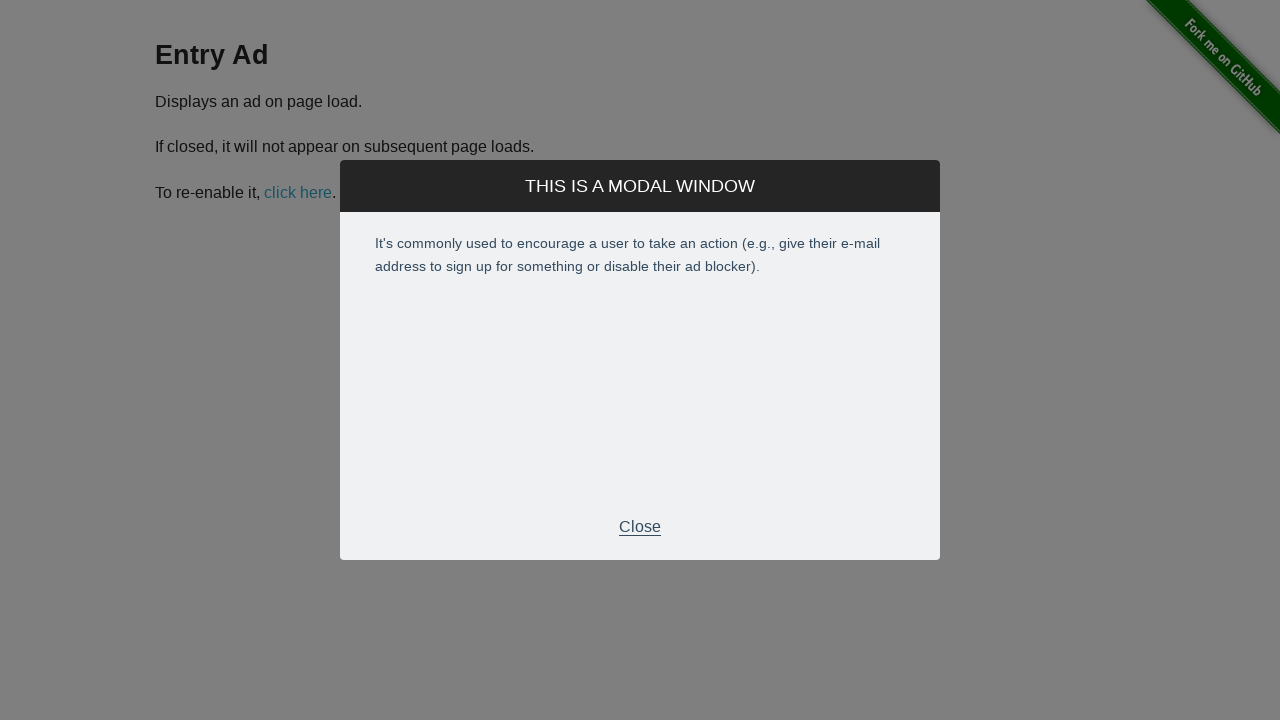

Clicked close button to dismiss modal that appeared on page load at (640, 527) on xpath=//*[@id="modal"]/div[2]/div[3]/p
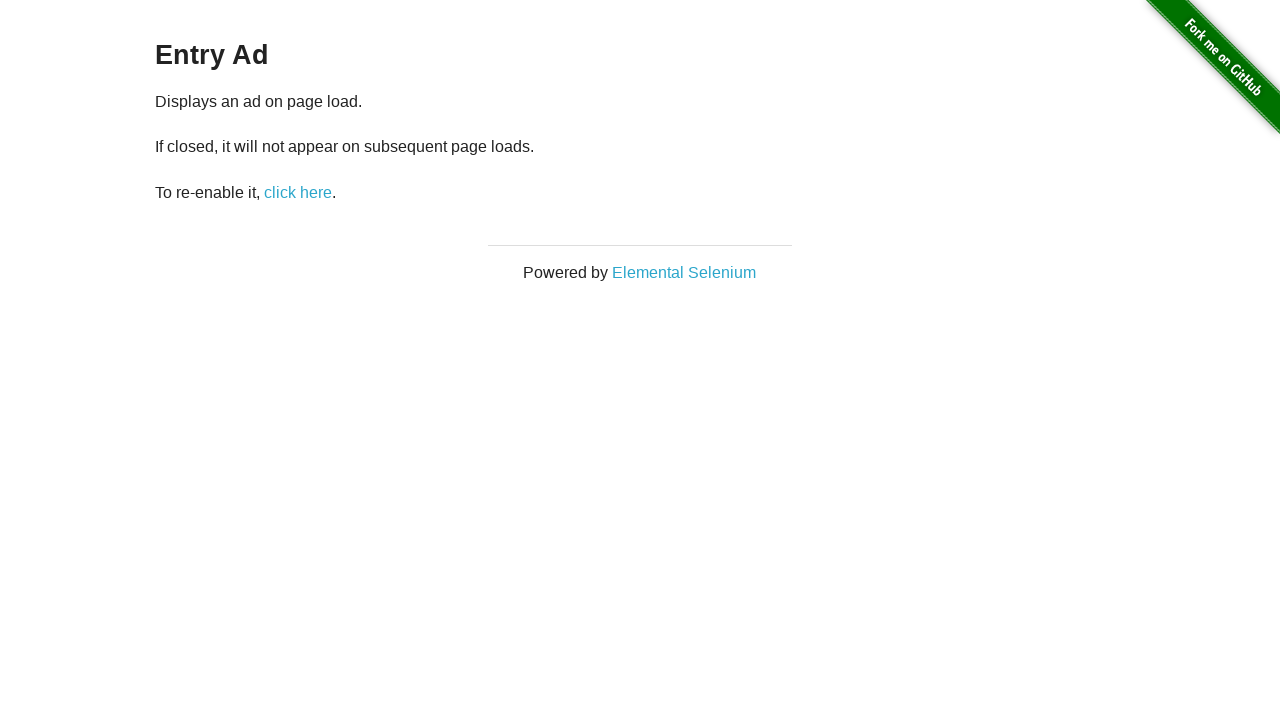

Clicked 'click here' link to re-enable the modal at (298, 192) on #restart-ad
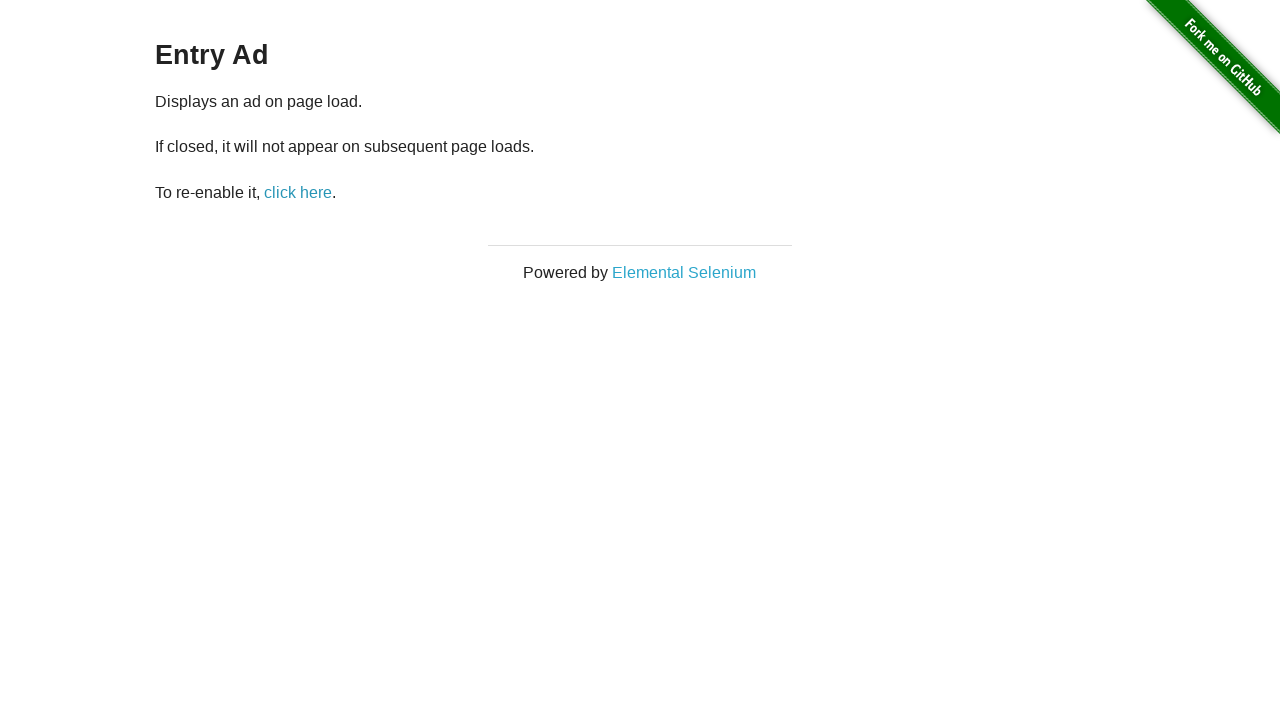

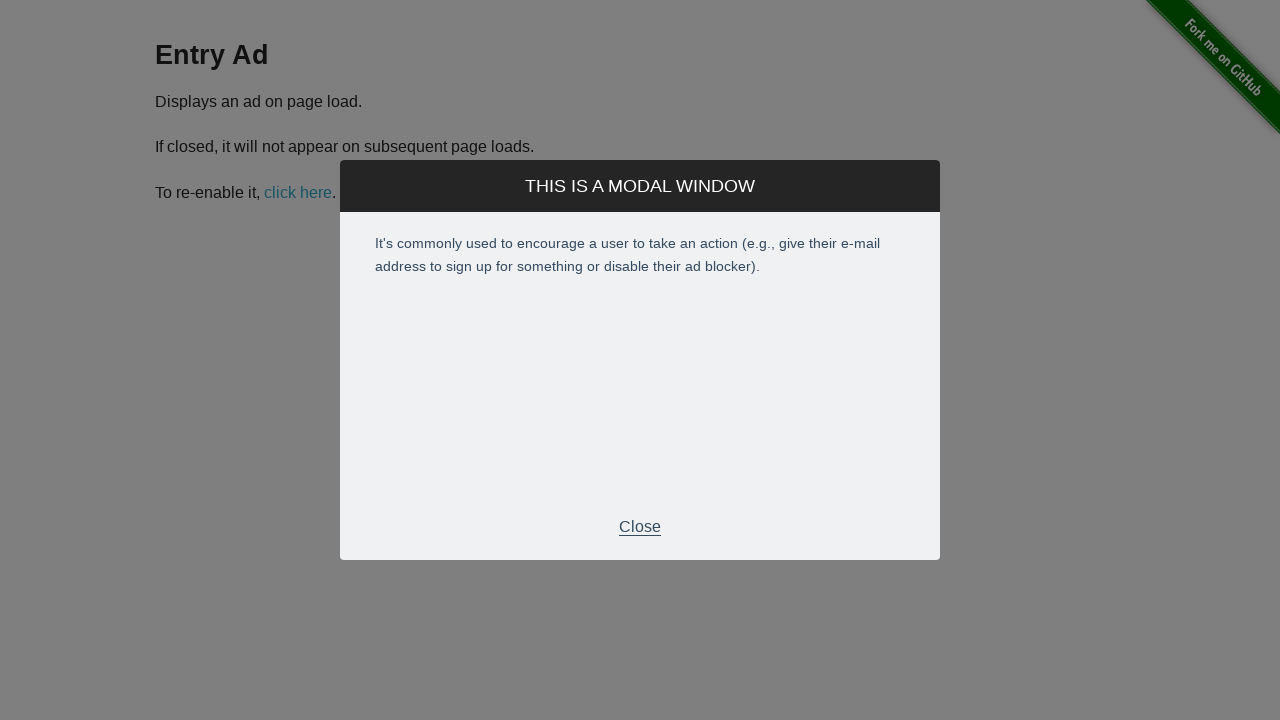